Tests drag and drop functionality on jQuery UI demo page by dragging an element to a new position

Starting URL: https://jqueryui.com/draggable

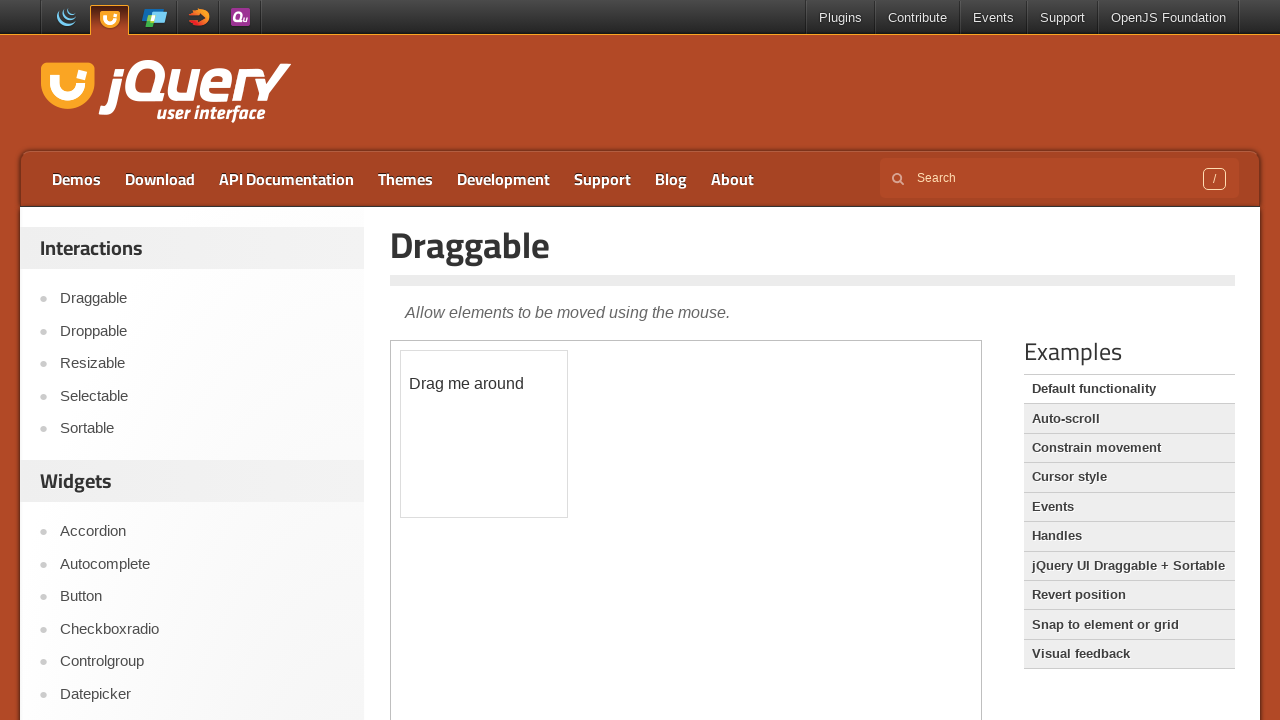

Navigated to jQuery UI draggable demo page
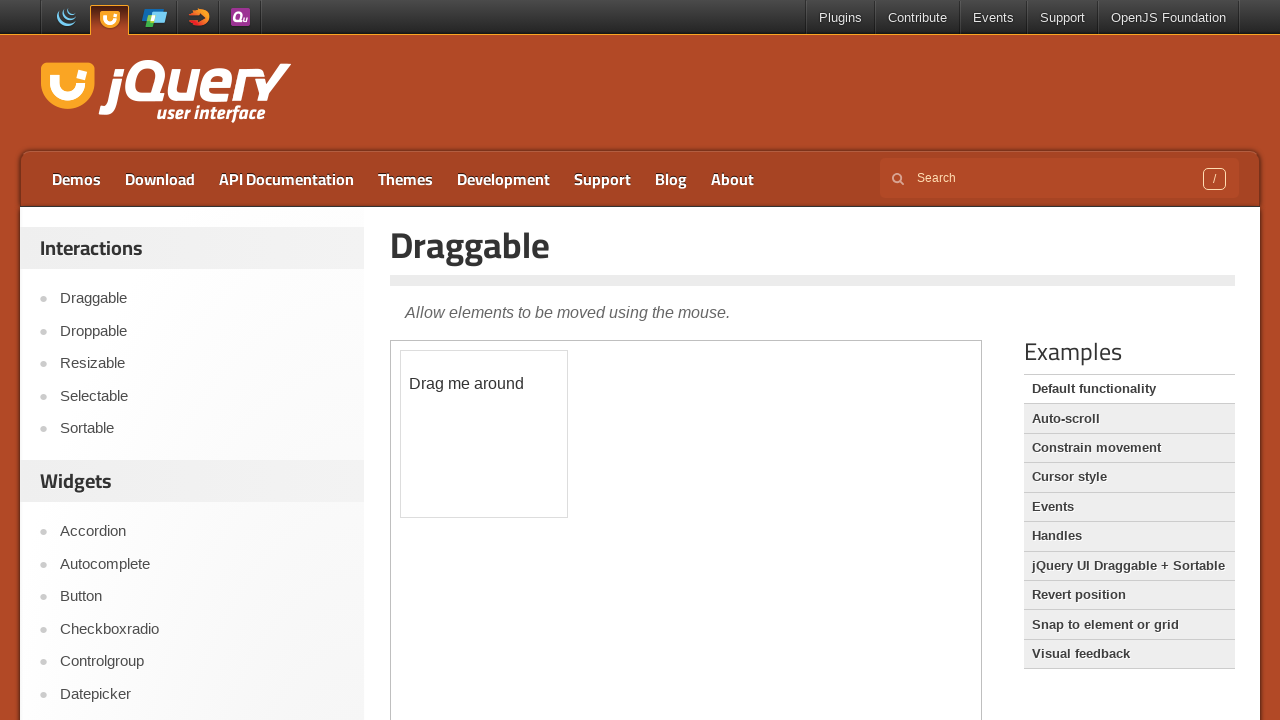

Located demo iframe
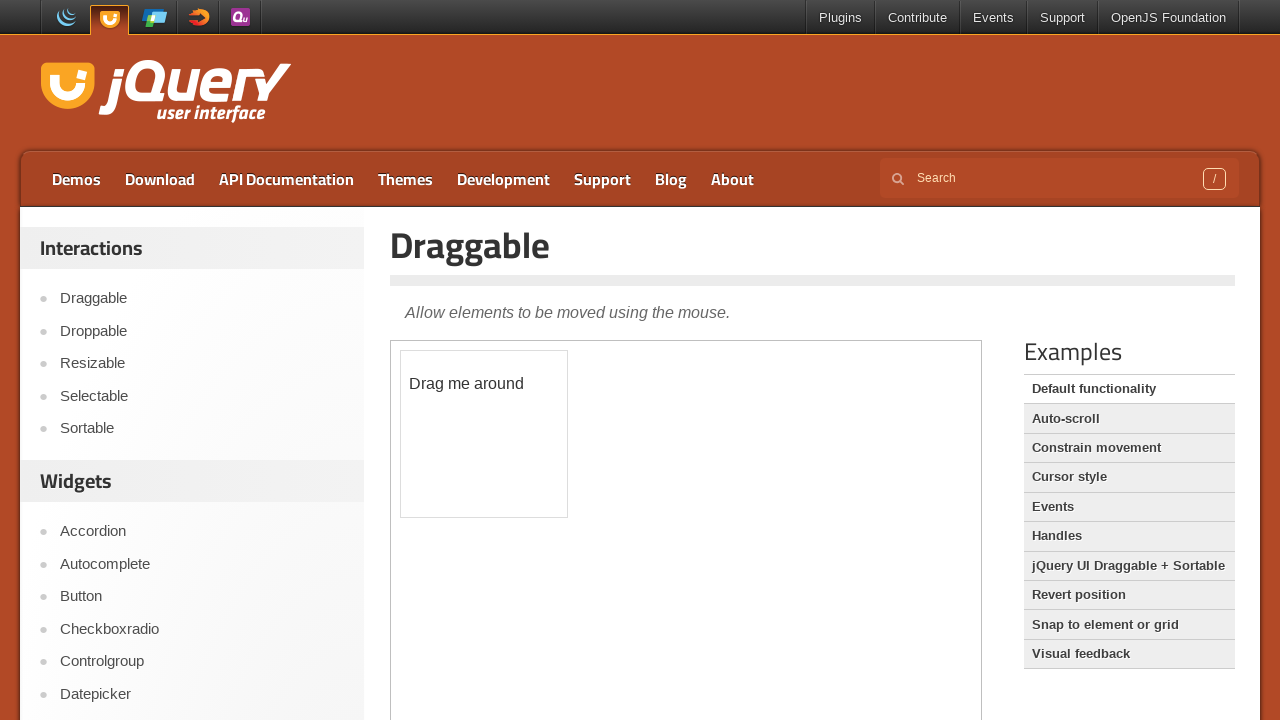

Located draggable element
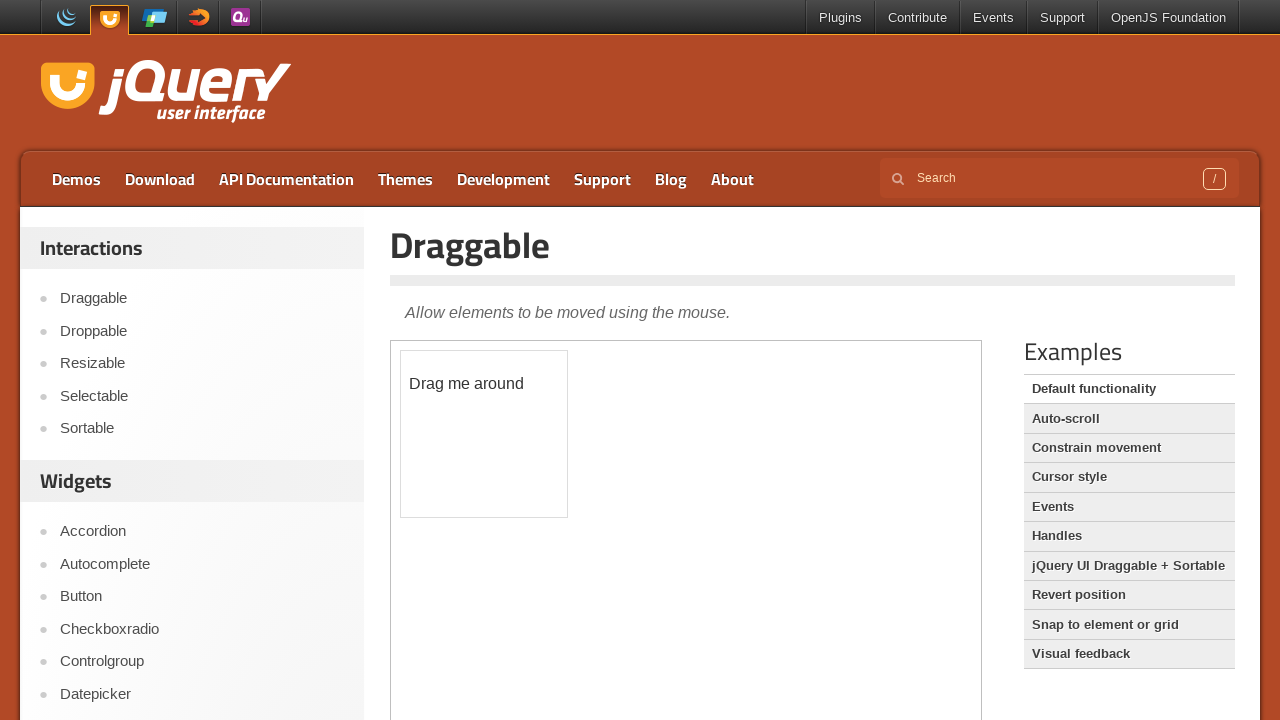

Retrieved draggable element position and calculated center coordinates
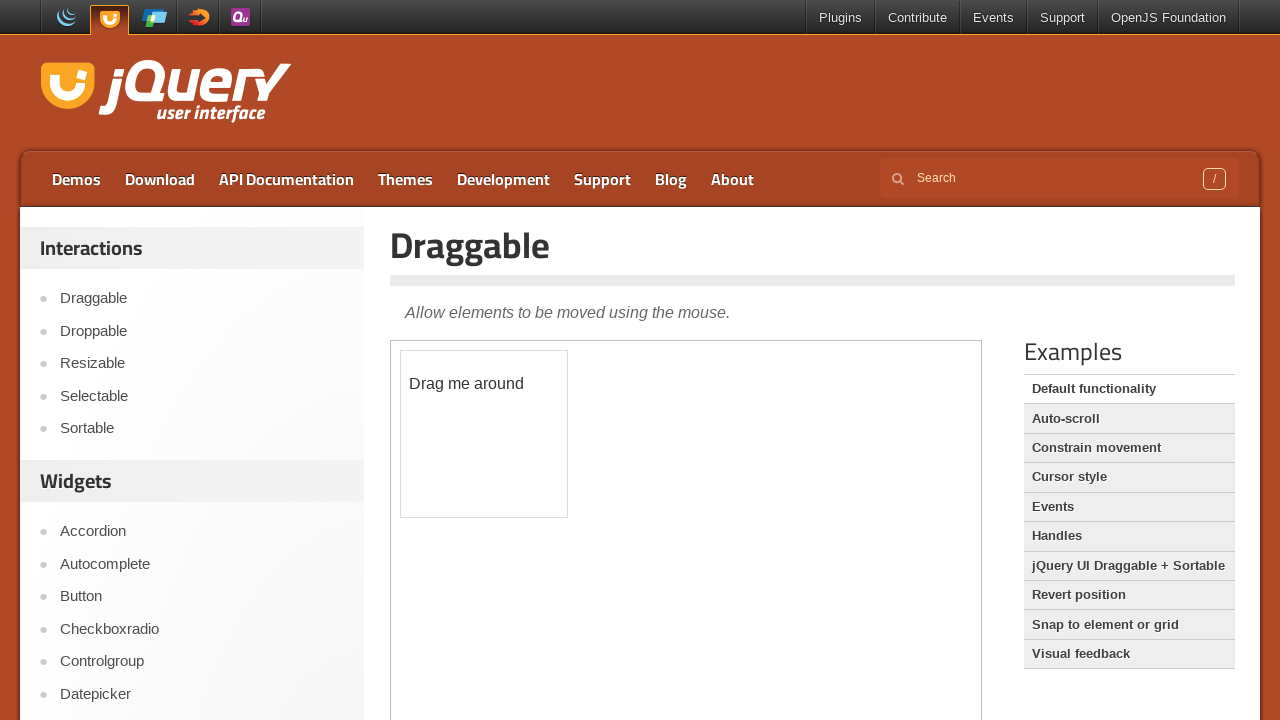

Moved mouse to draggable element center at (484, 434)
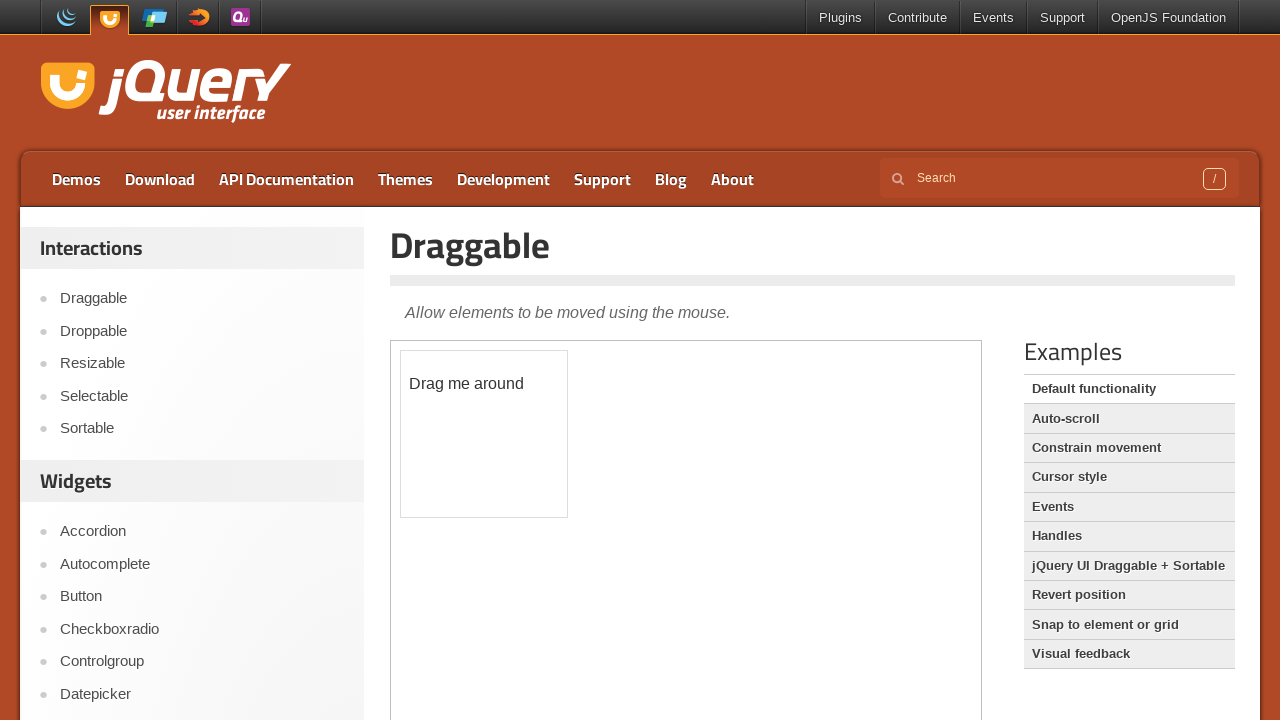

Pressed mouse button down on draggable element at (484, 434)
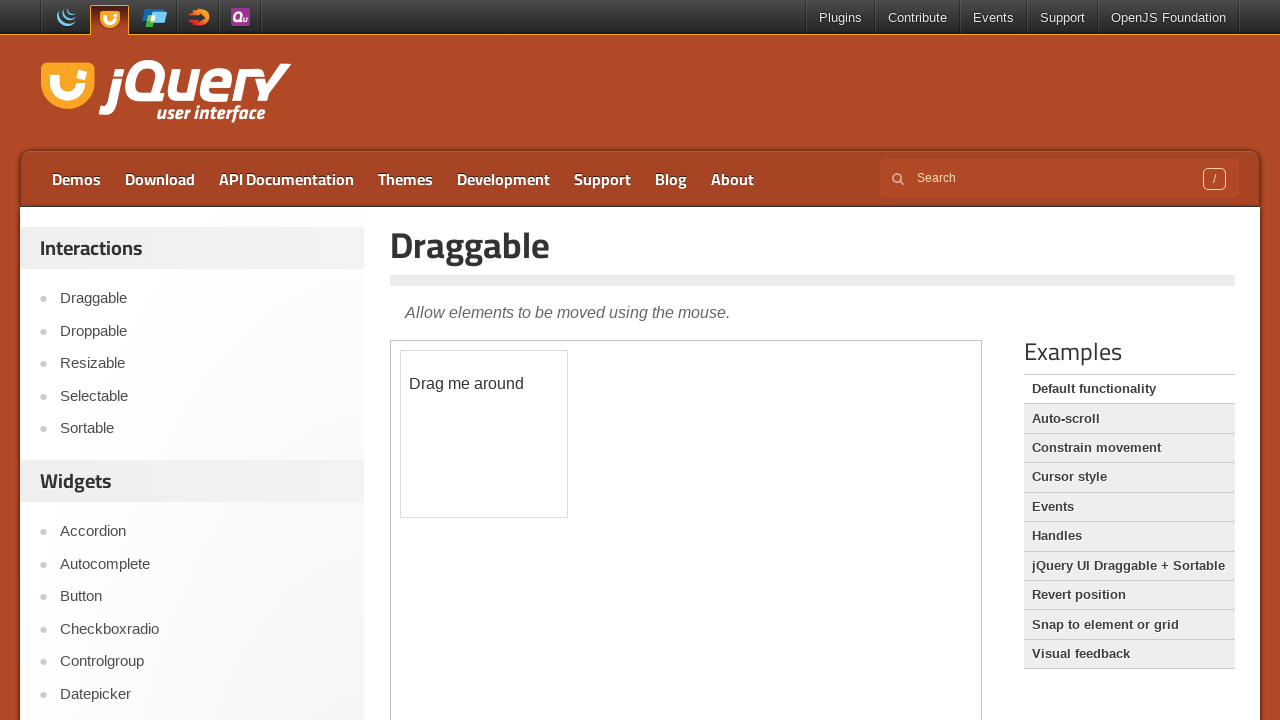

Dragged element 100px right and 100px down at (584, 534)
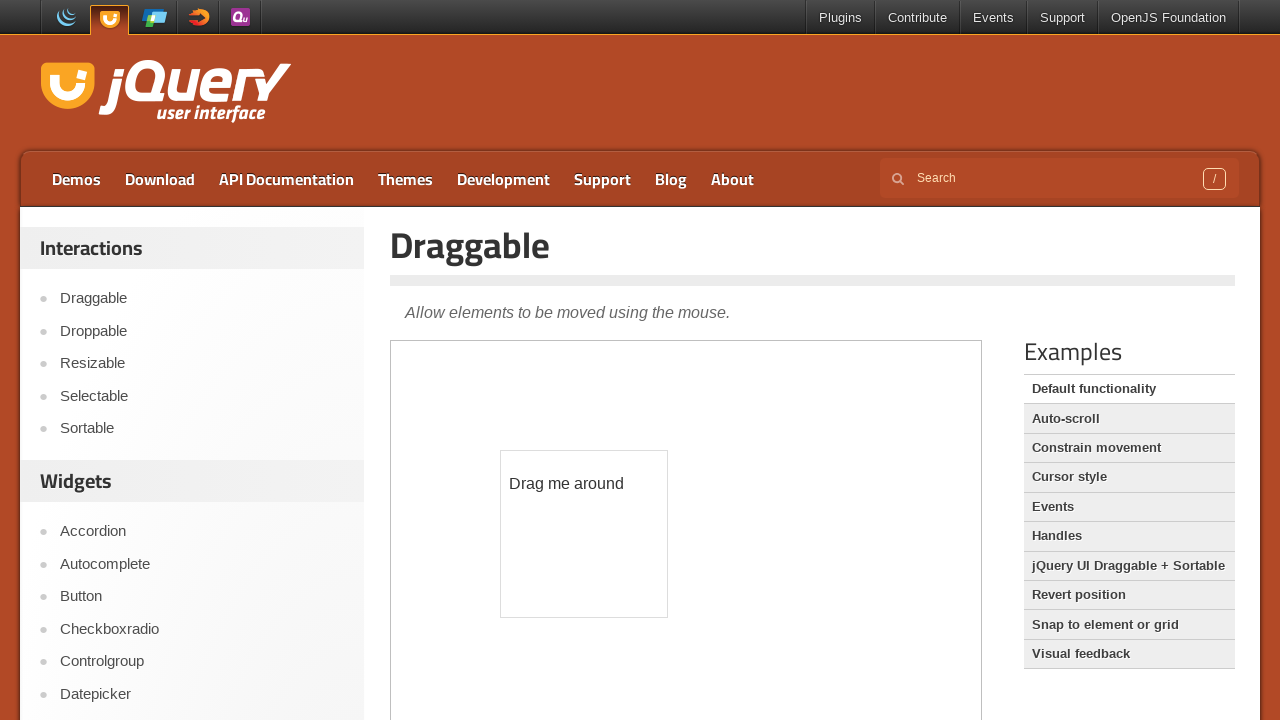

Released mouse button to complete drag operation at (584, 534)
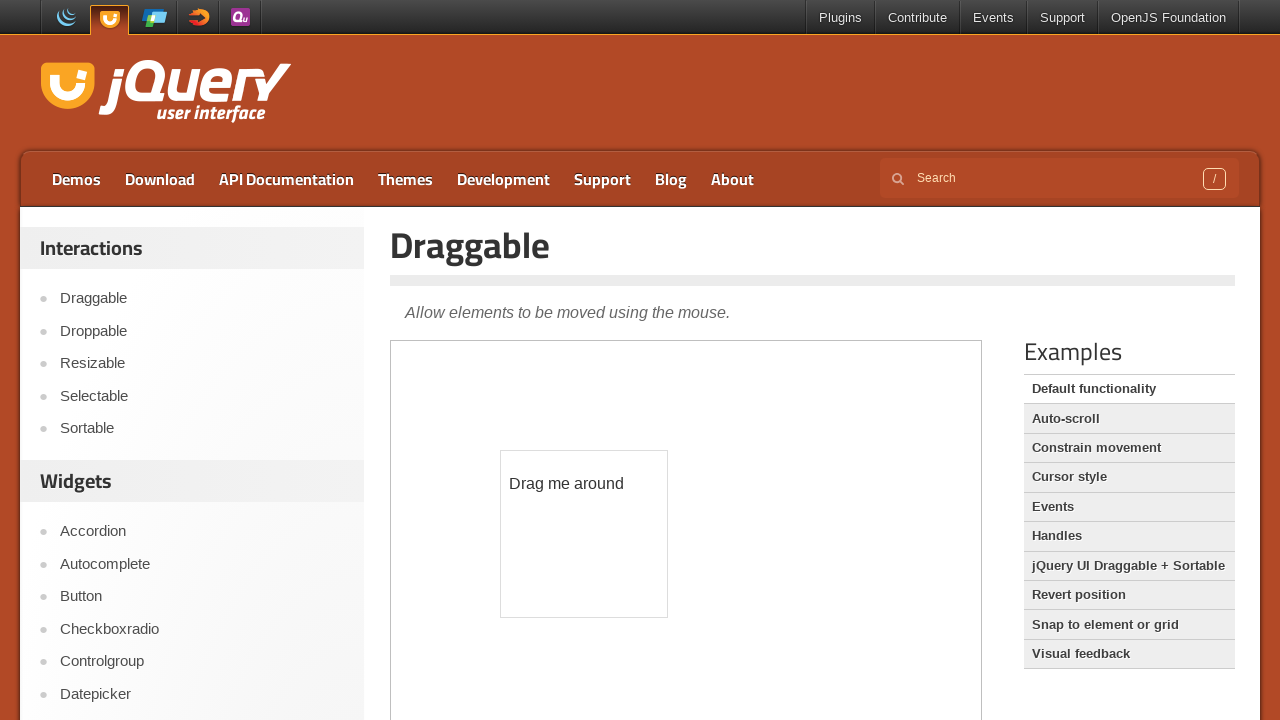

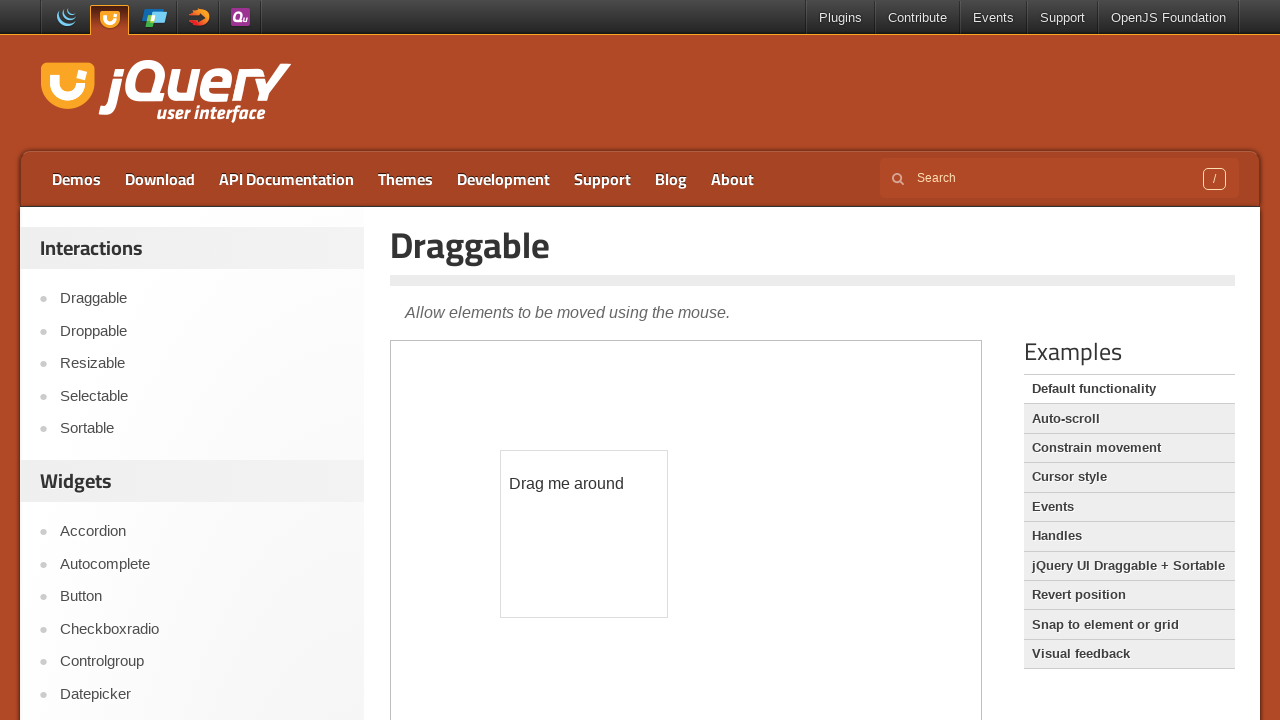